Tests dropdown interaction on OrangeHRM trial page by selecting different country options from the Country dropdown field

Starting URL: https://www.orangehrm.com/orangehrm-30-day-trial/?

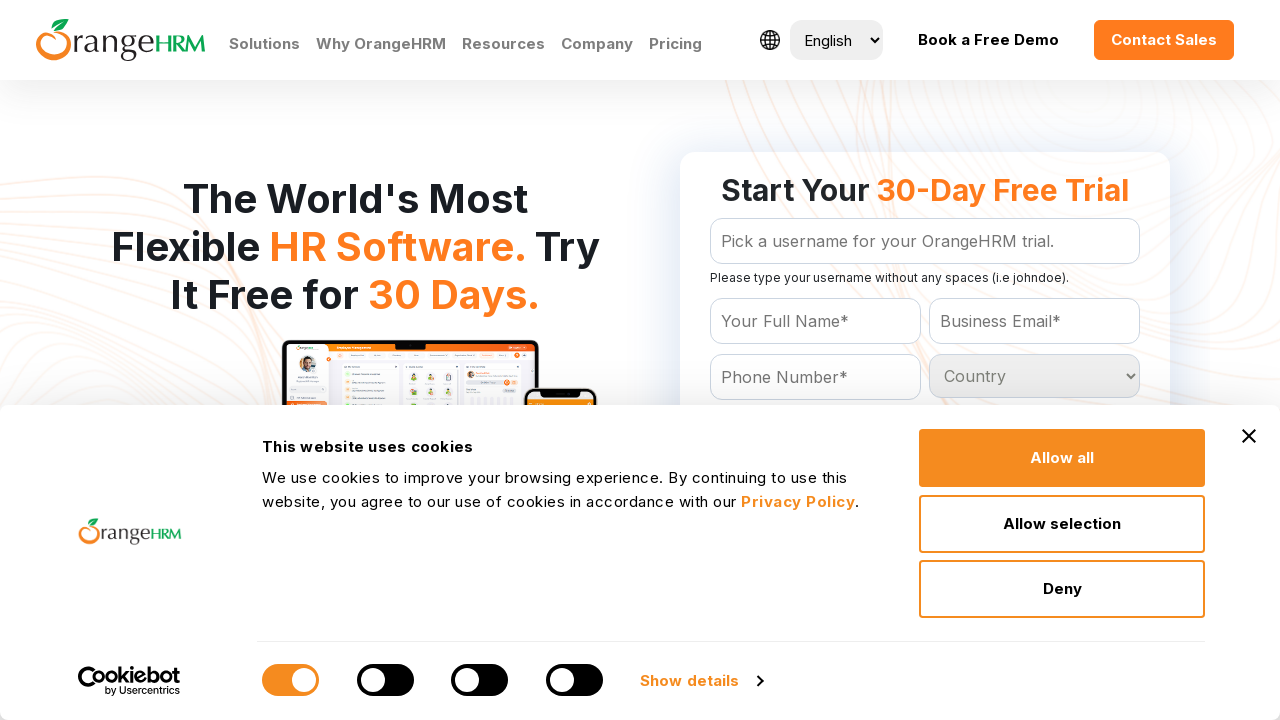

Country dropdown selector loaded
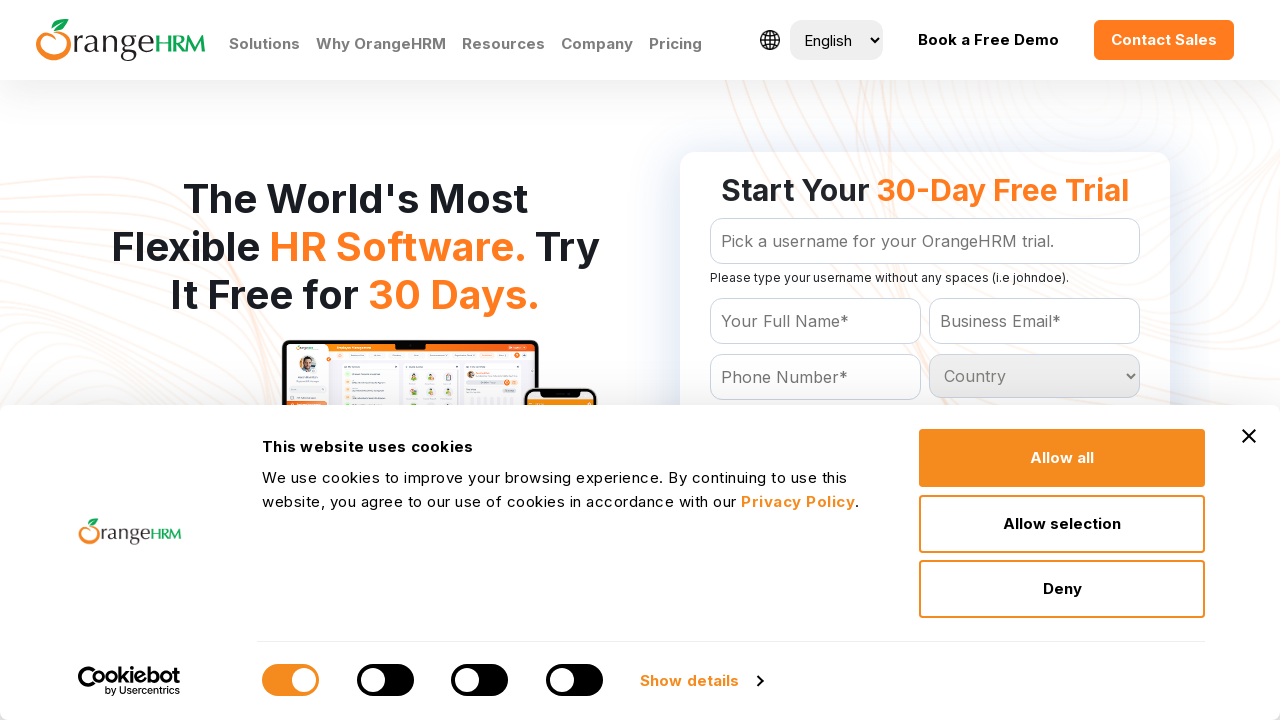

Selected 'India' from Country dropdown by label on #Form_getForm_Country
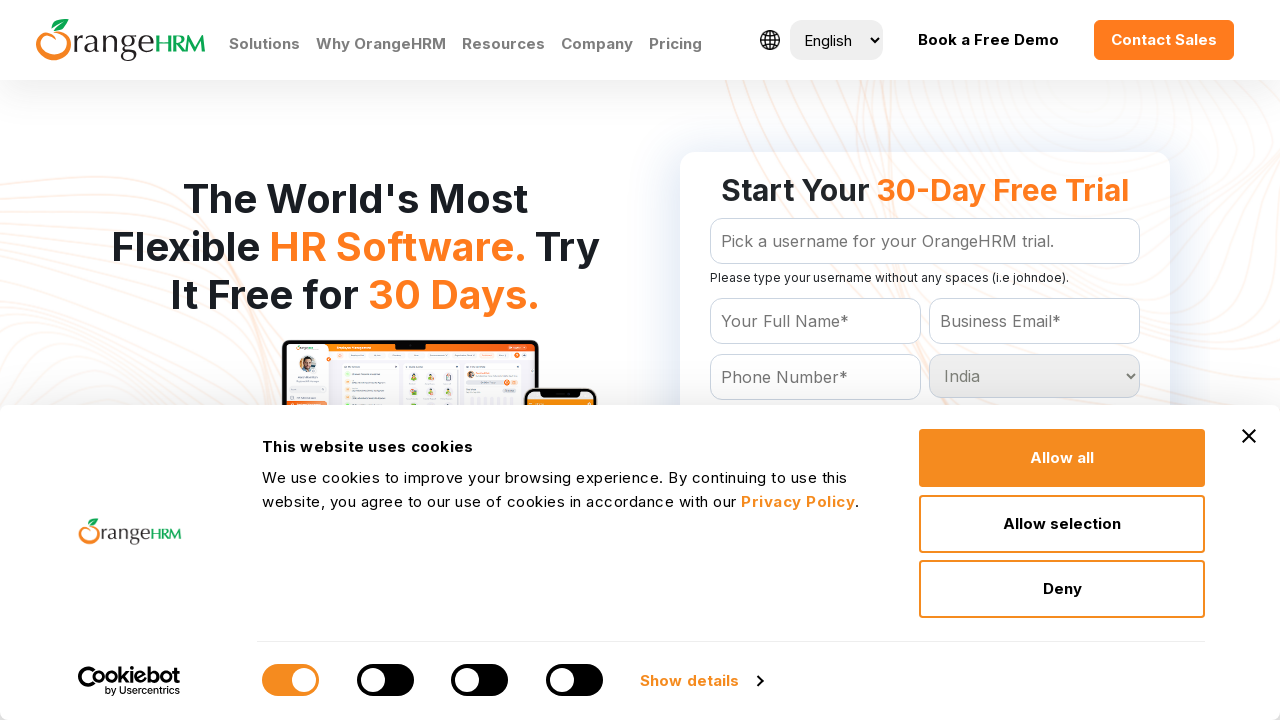

Selected 'Brazil' from Country dropdown by value on #Form_getForm_Country
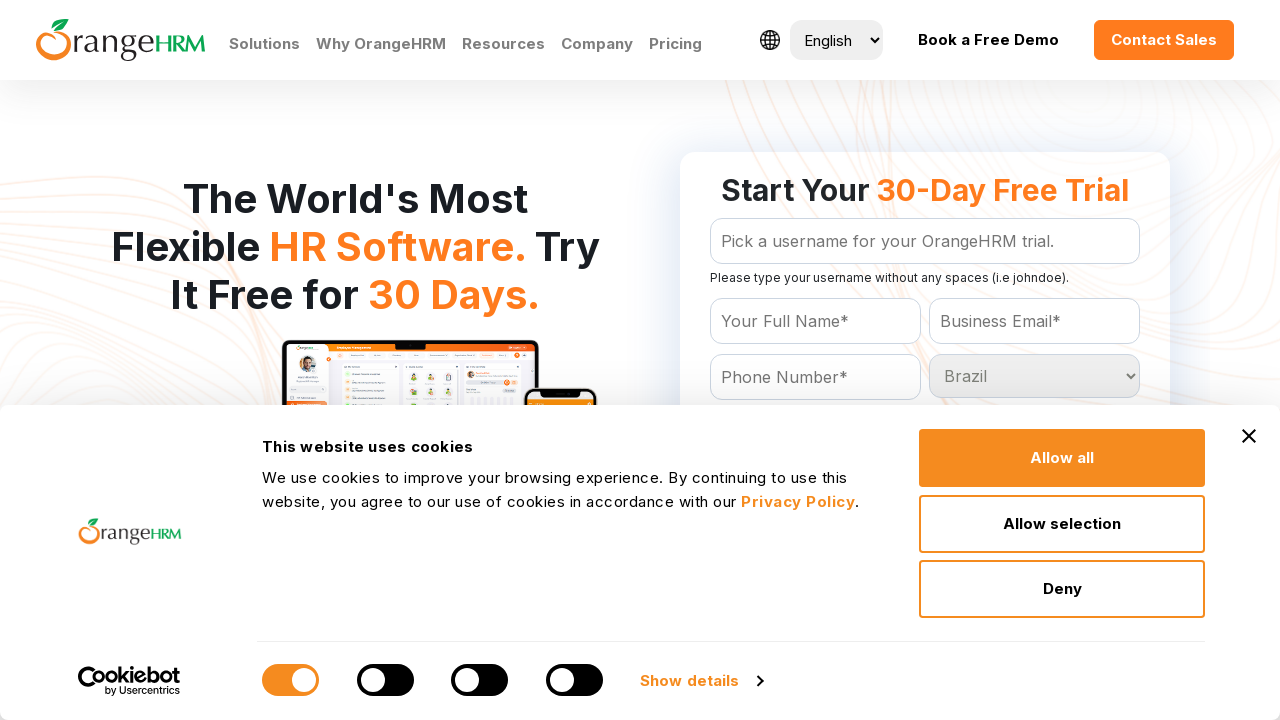

Located Country dropdown element
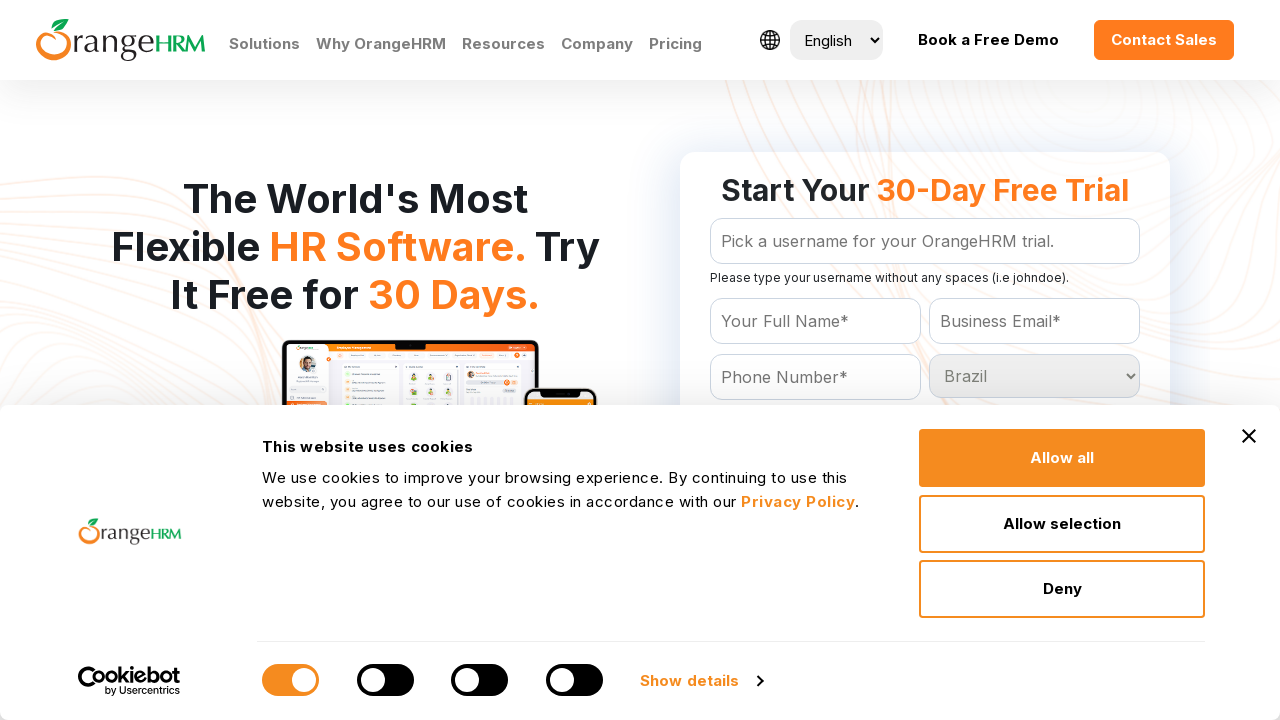

Selected 20th option from Country dropdown by index on #Form_getForm_Country
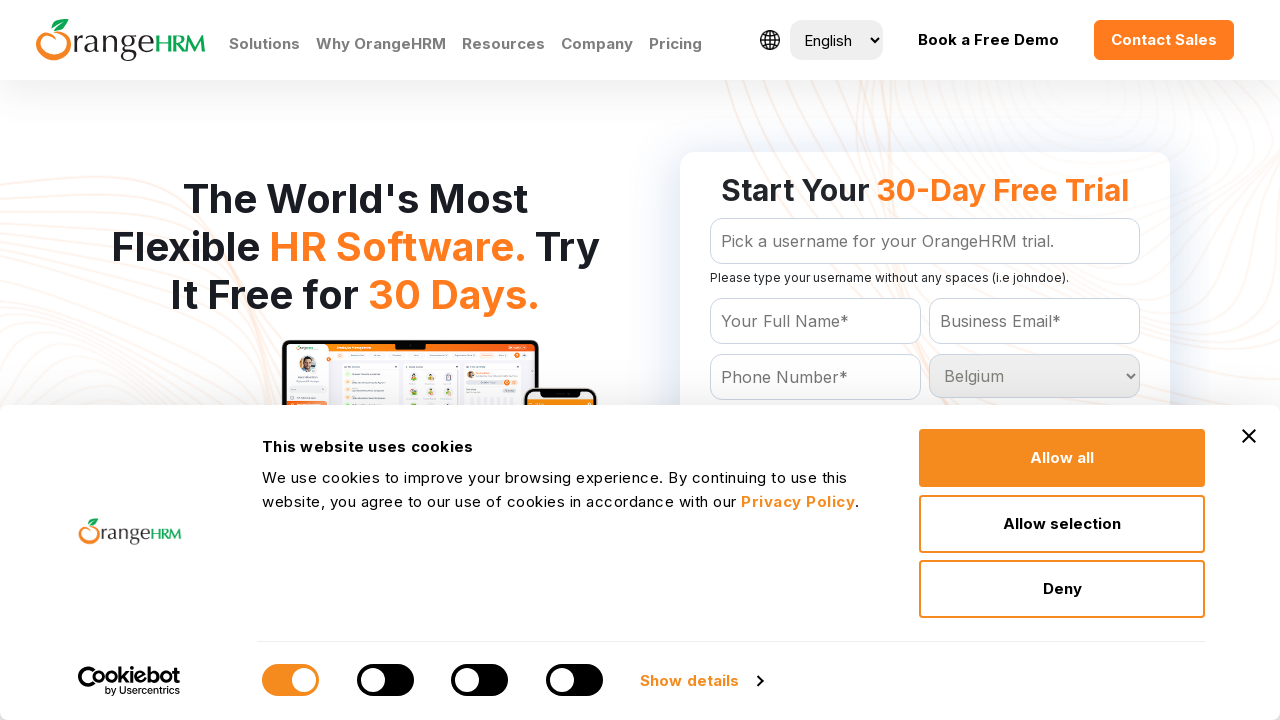

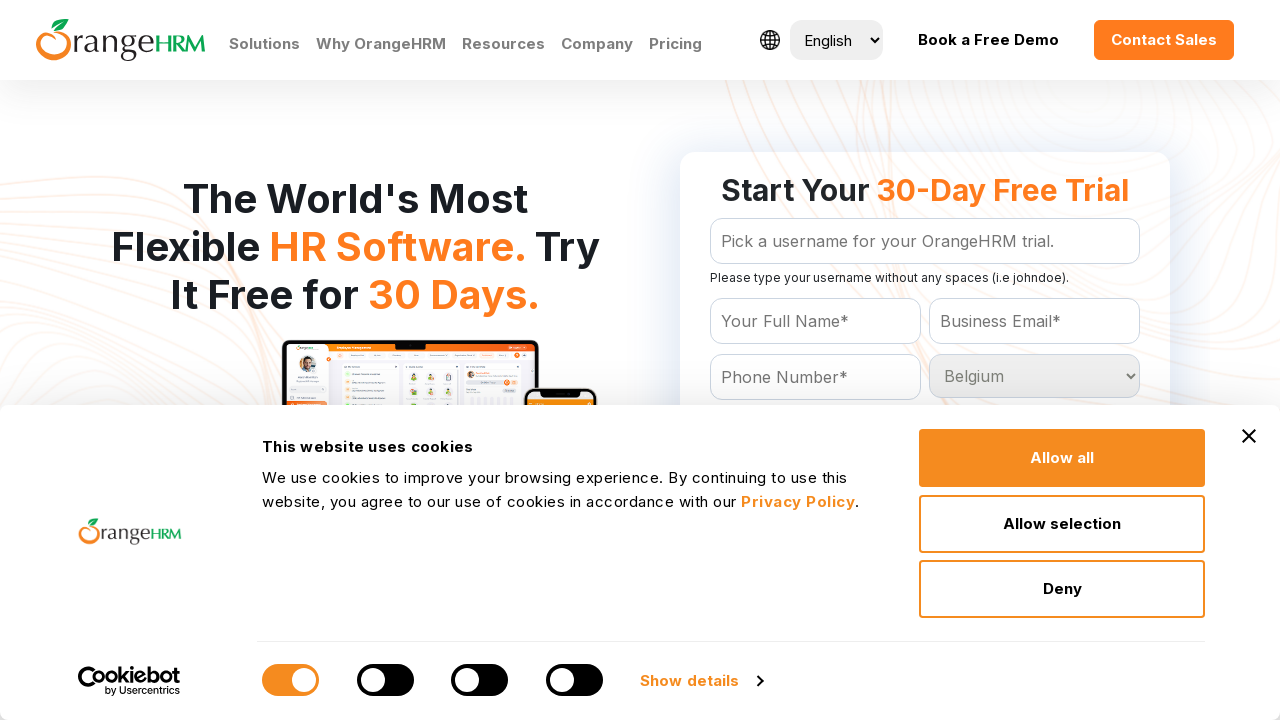